Tests that mouse interactions are handled properly by moving the mouse over the plot area.

Starting URL: https://badj.github.io/NZGovDebtTrends2002-2025/

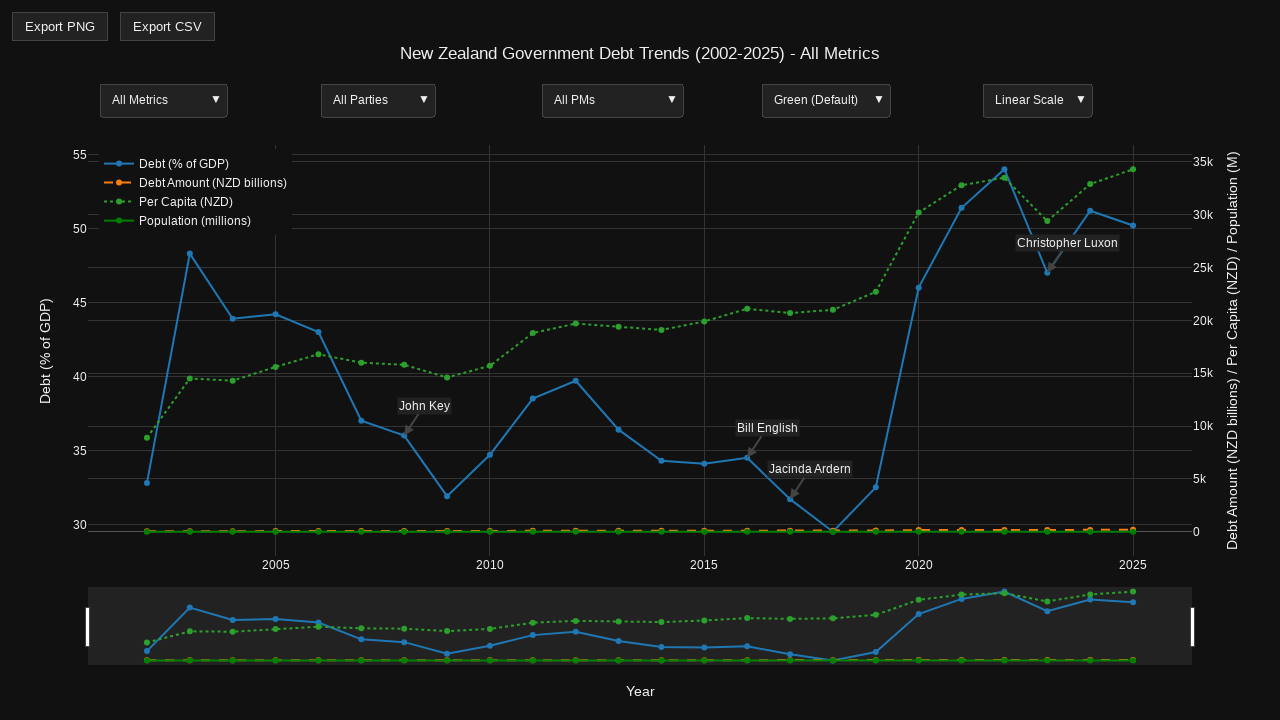

Plot visualization loaded and visible
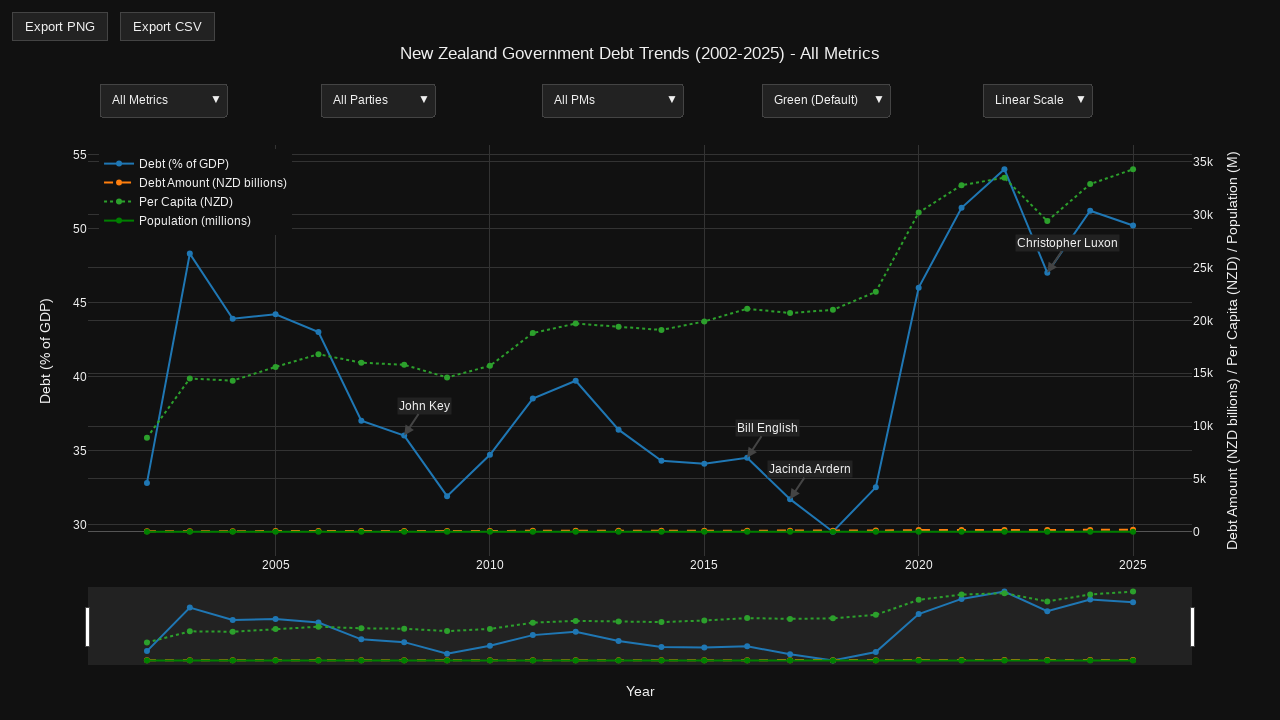

Retrieved plot container bounding box
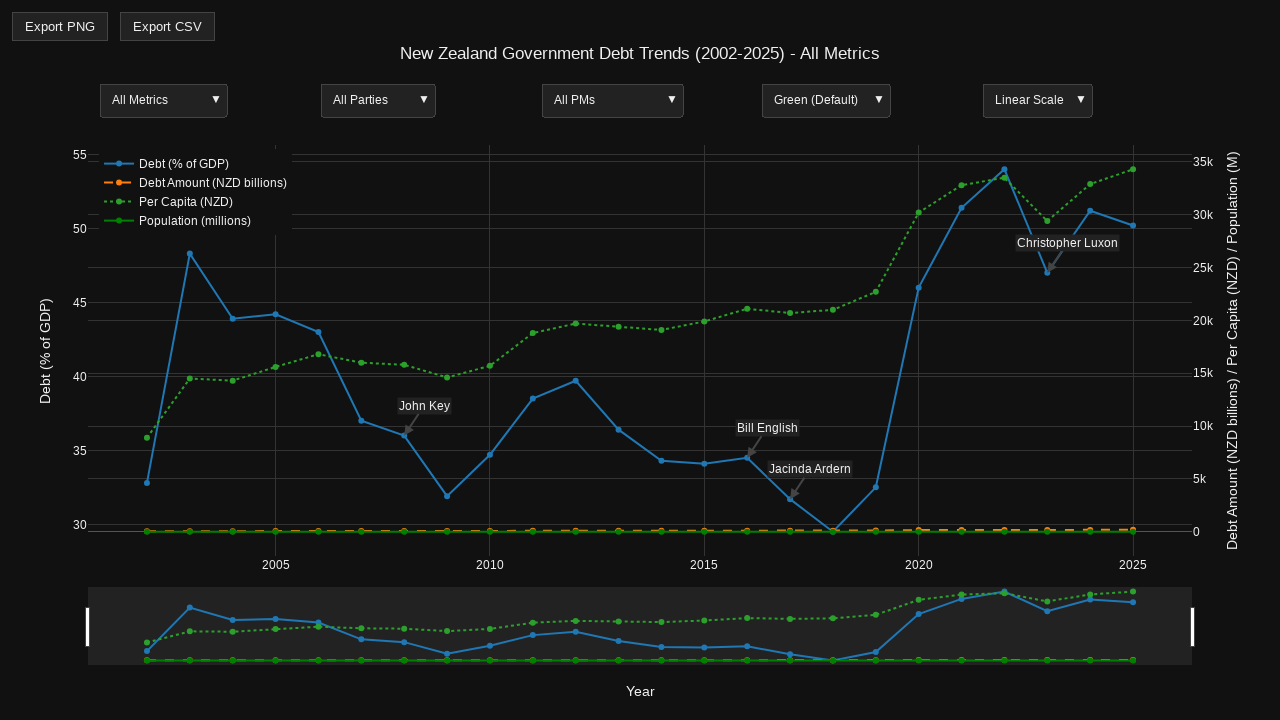

Moved mouse to center of plot area at (640, 395)
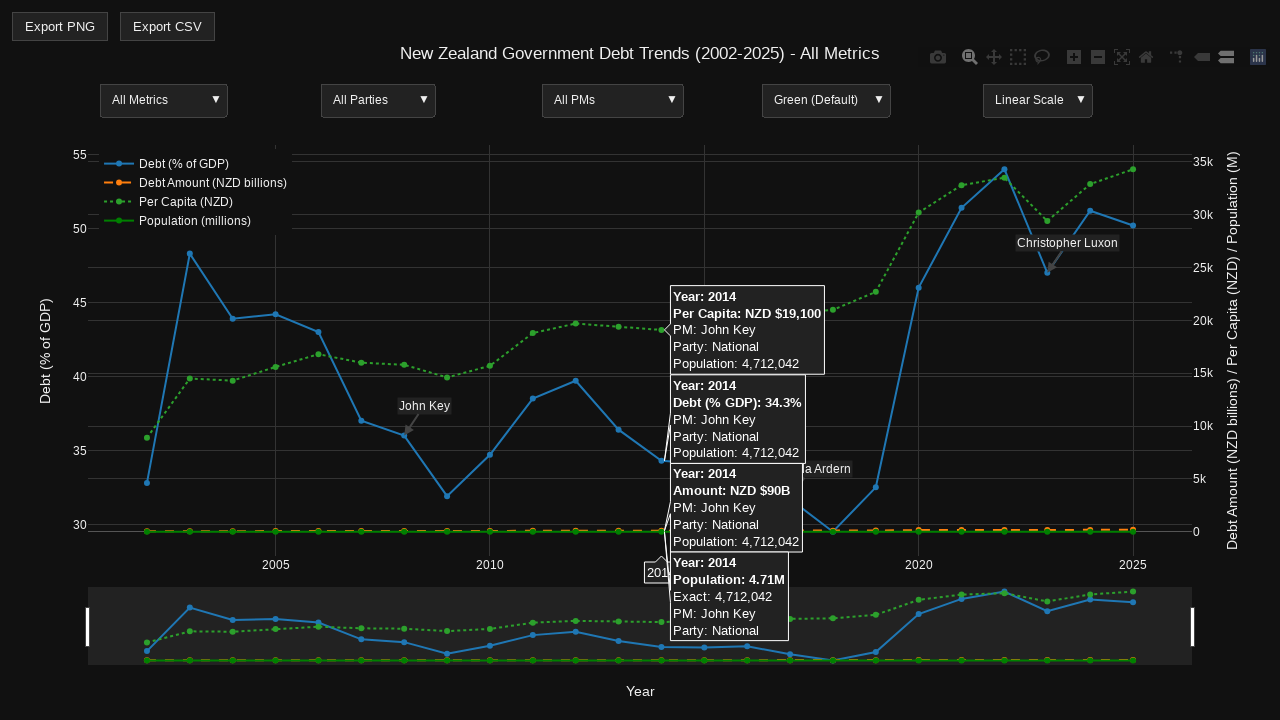

Verified plot remains visible after mouse movement
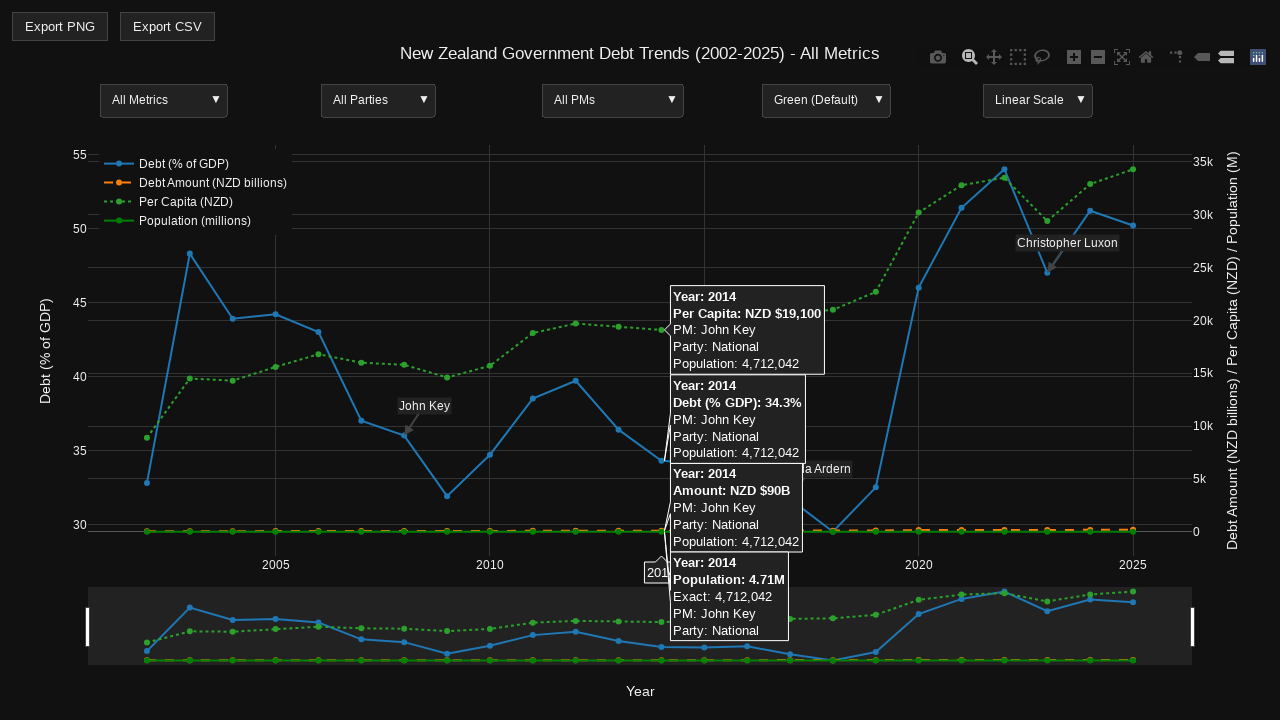

Verified cartesian layer is visible, confirming plot responsiveness
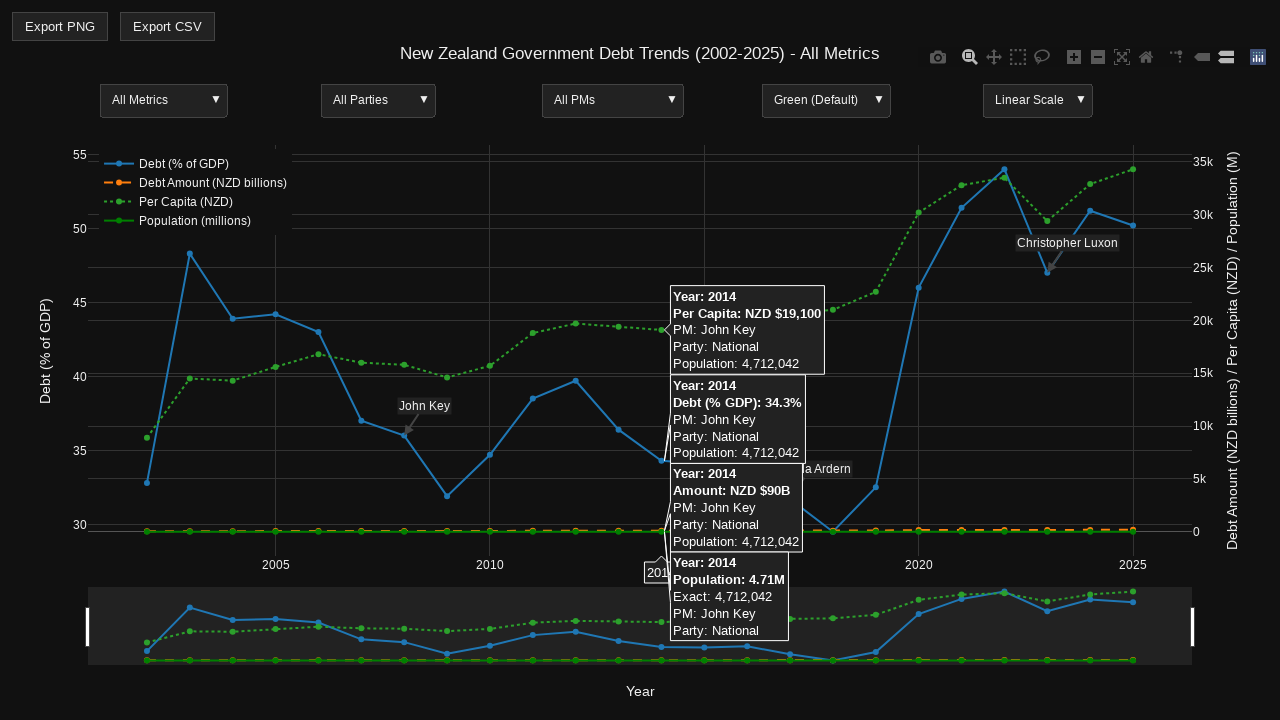

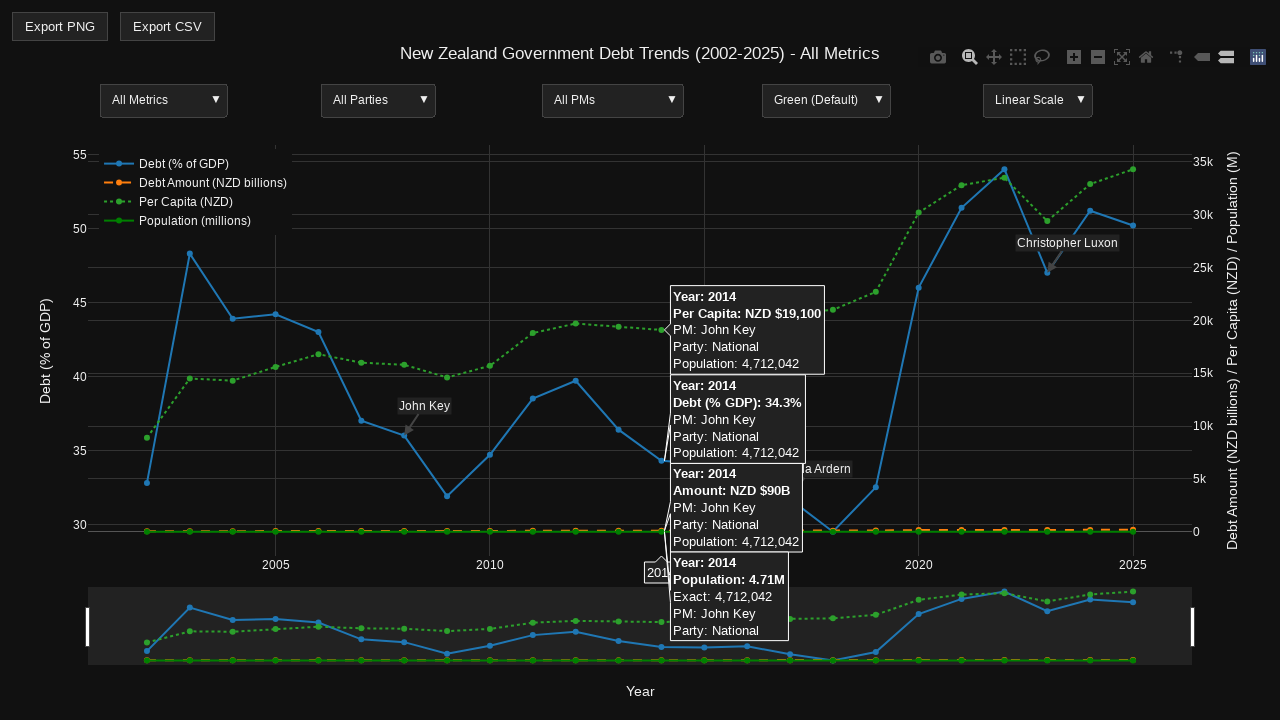